Tests browser window handling functionality by clicking buttons that open new windows/tabs, then iterating through all open windows and switching to each one

Starting URL: https://letcode.in/window

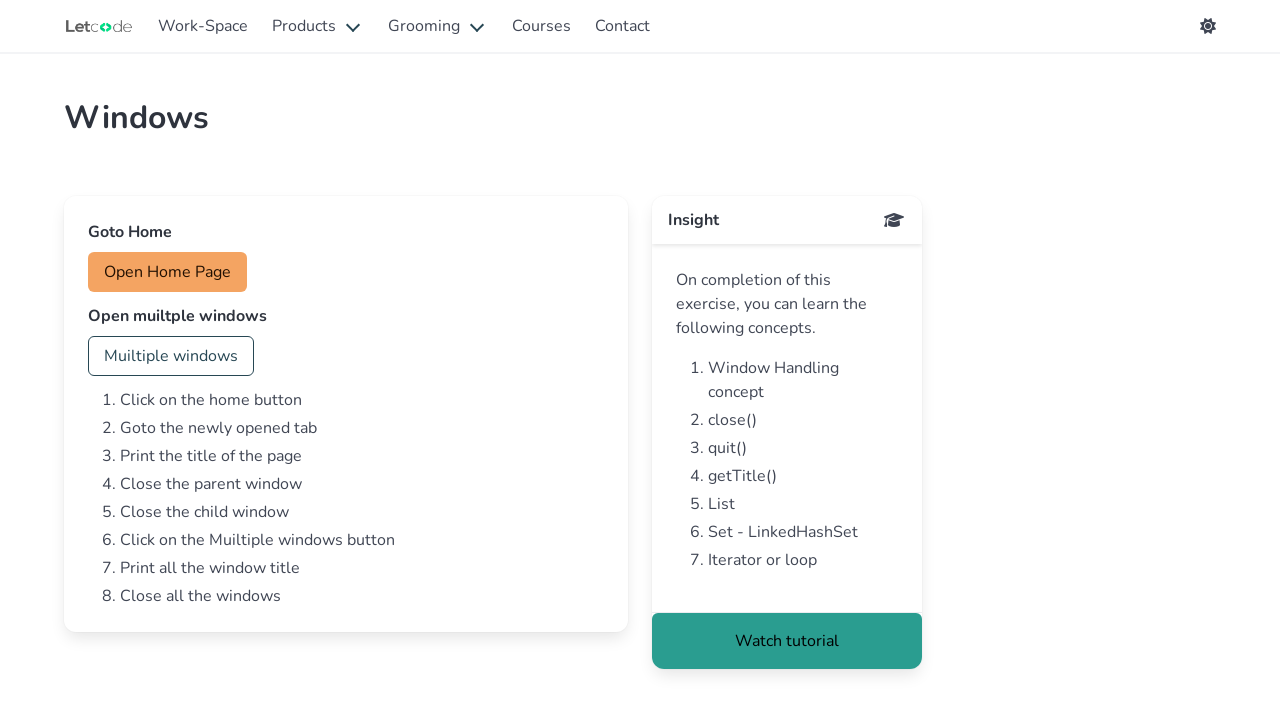

Clicked home button to open a new window at (168, 272) on #home
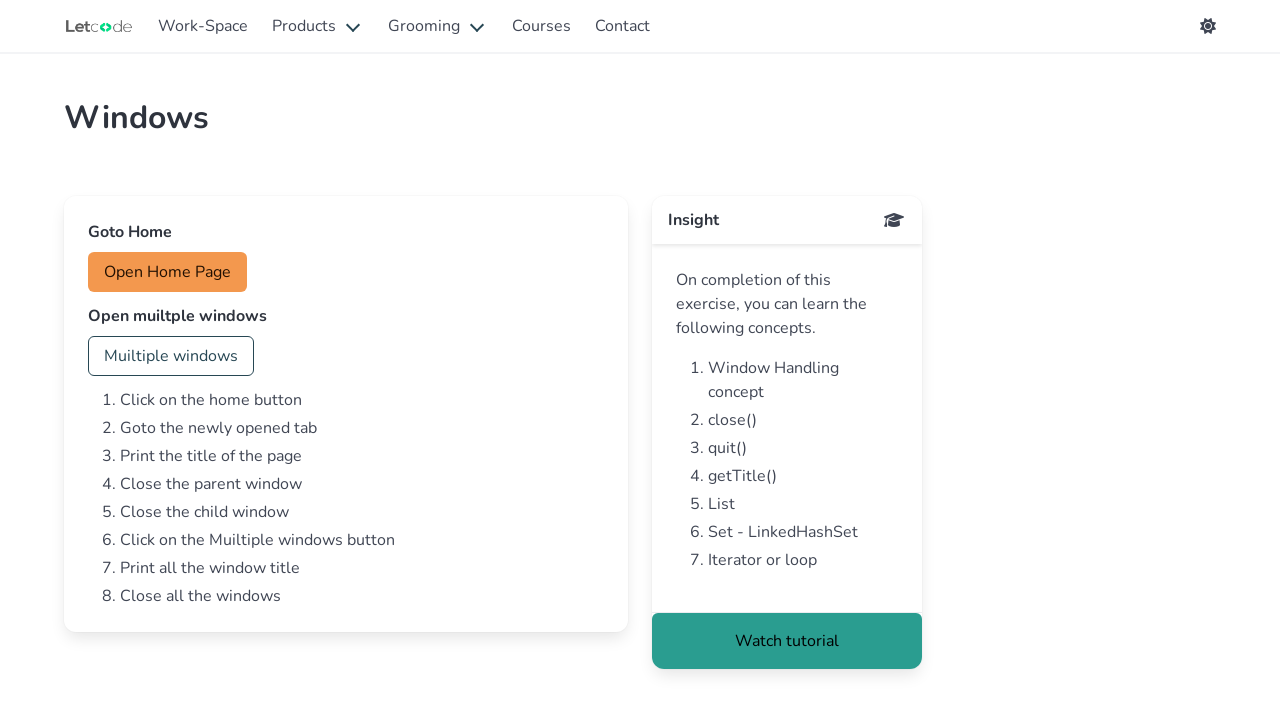

Waited 1 second for home window to open
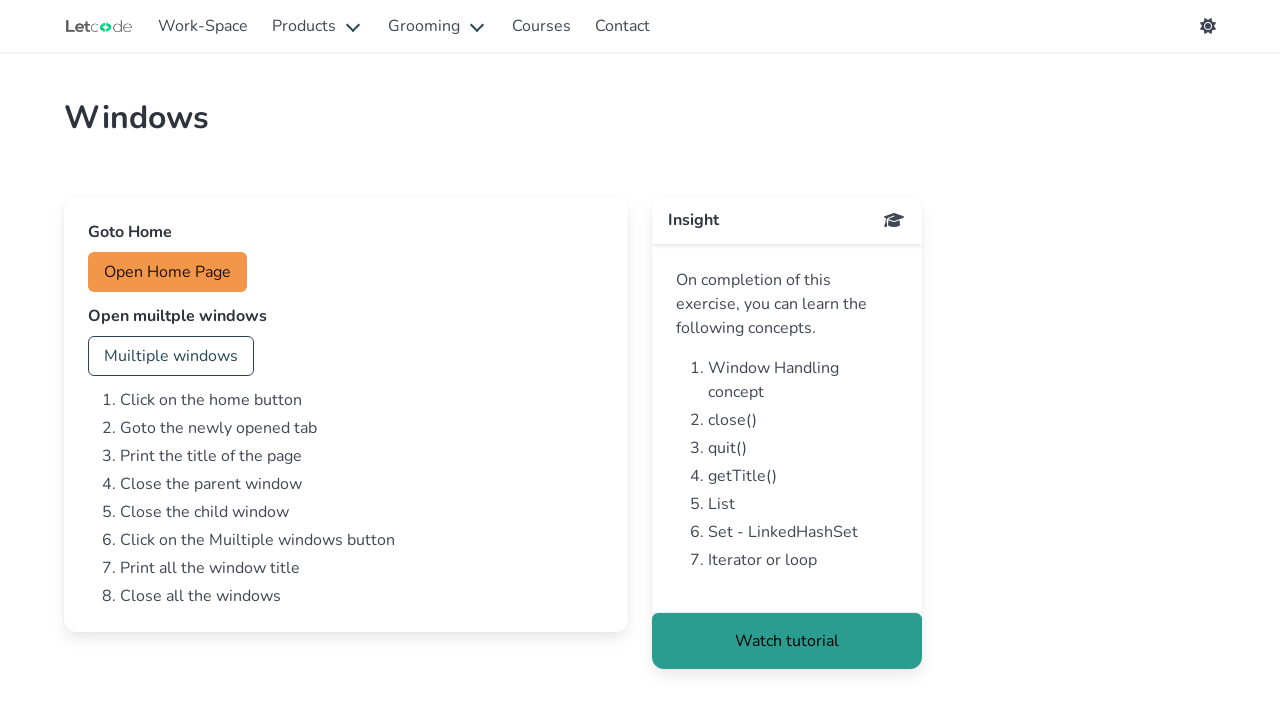

Clicked multi button to open multiple windows at (171, 356) on #multi
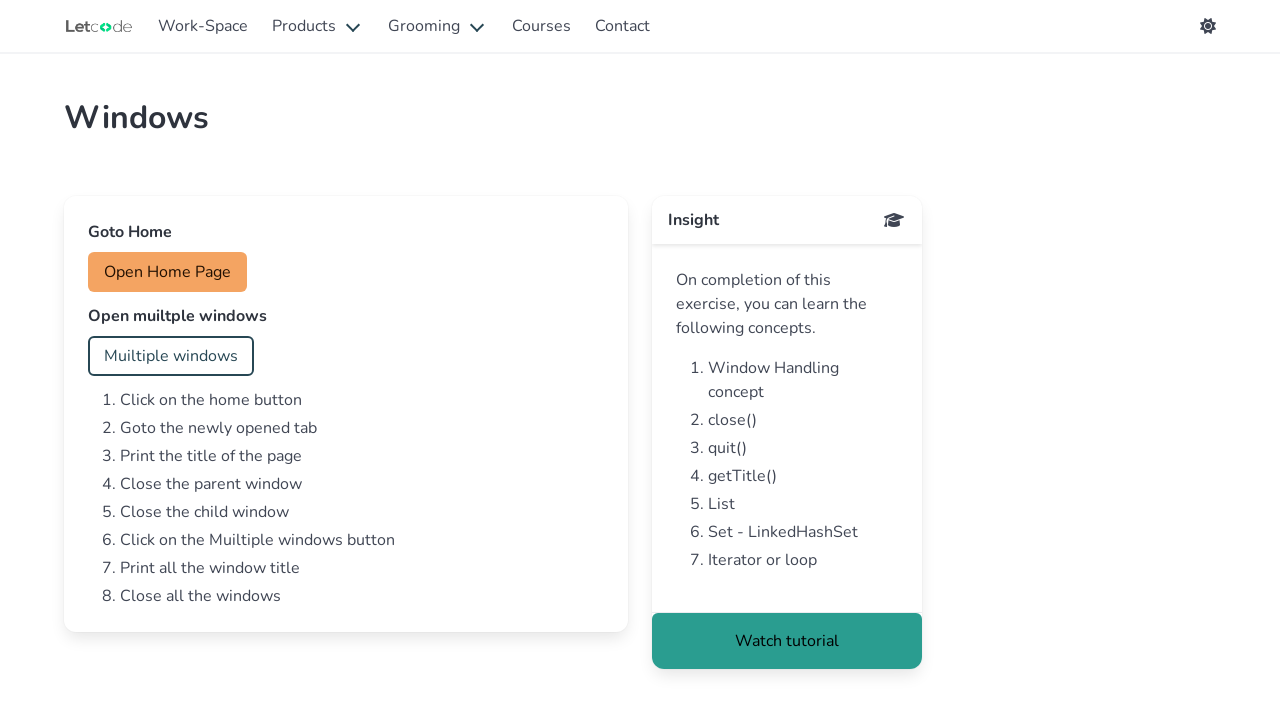

Waited 1.5 seconds for multiple windows to open
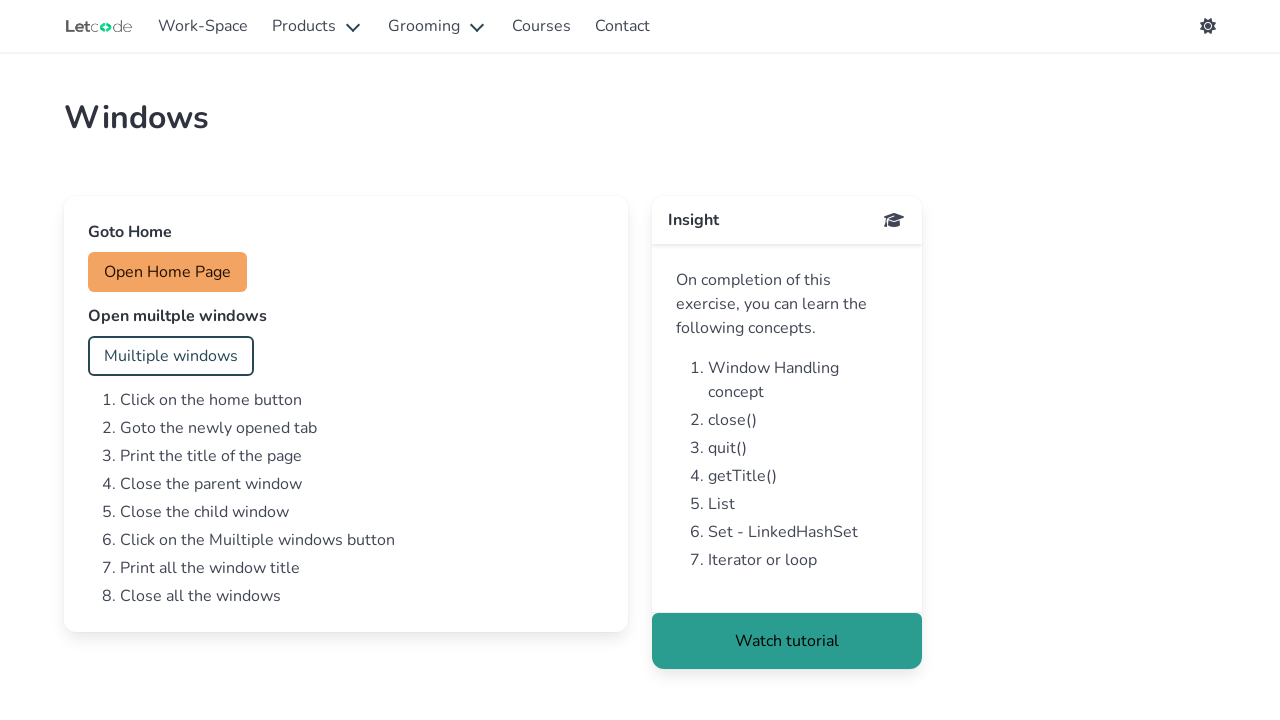

Retrieved all open pages/windows in context (total: 4)
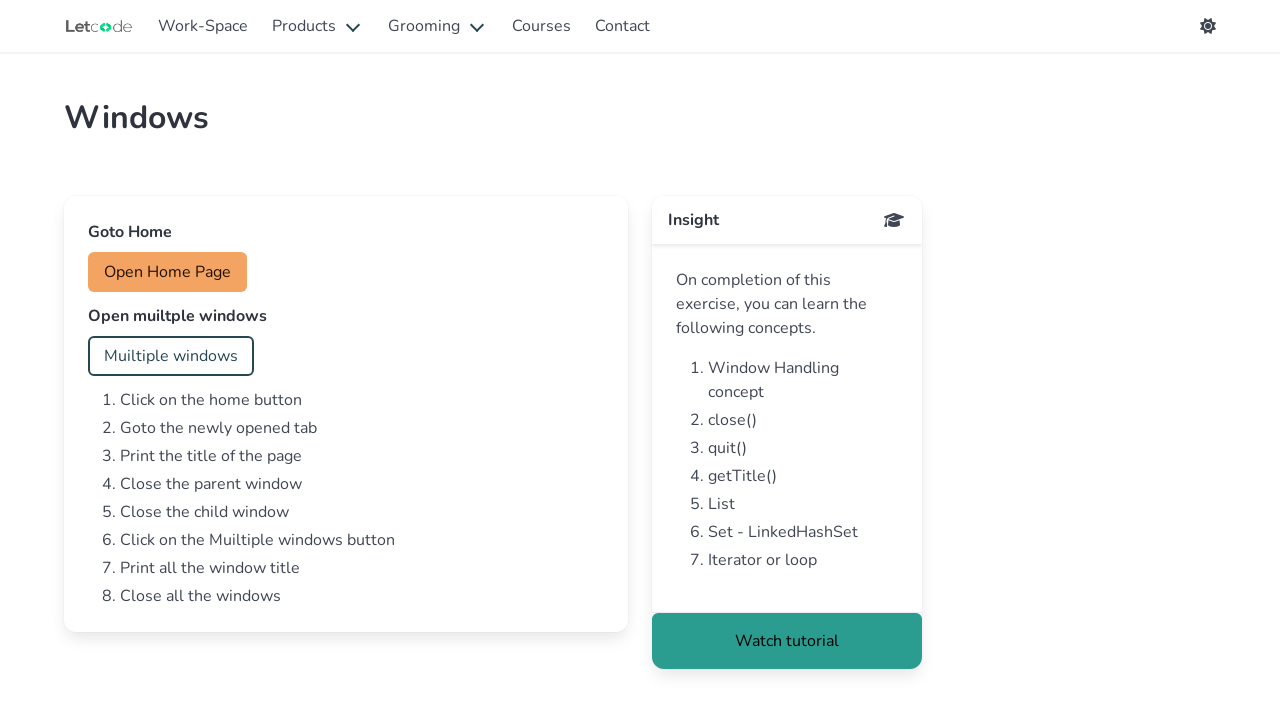

Switched to a new window/page
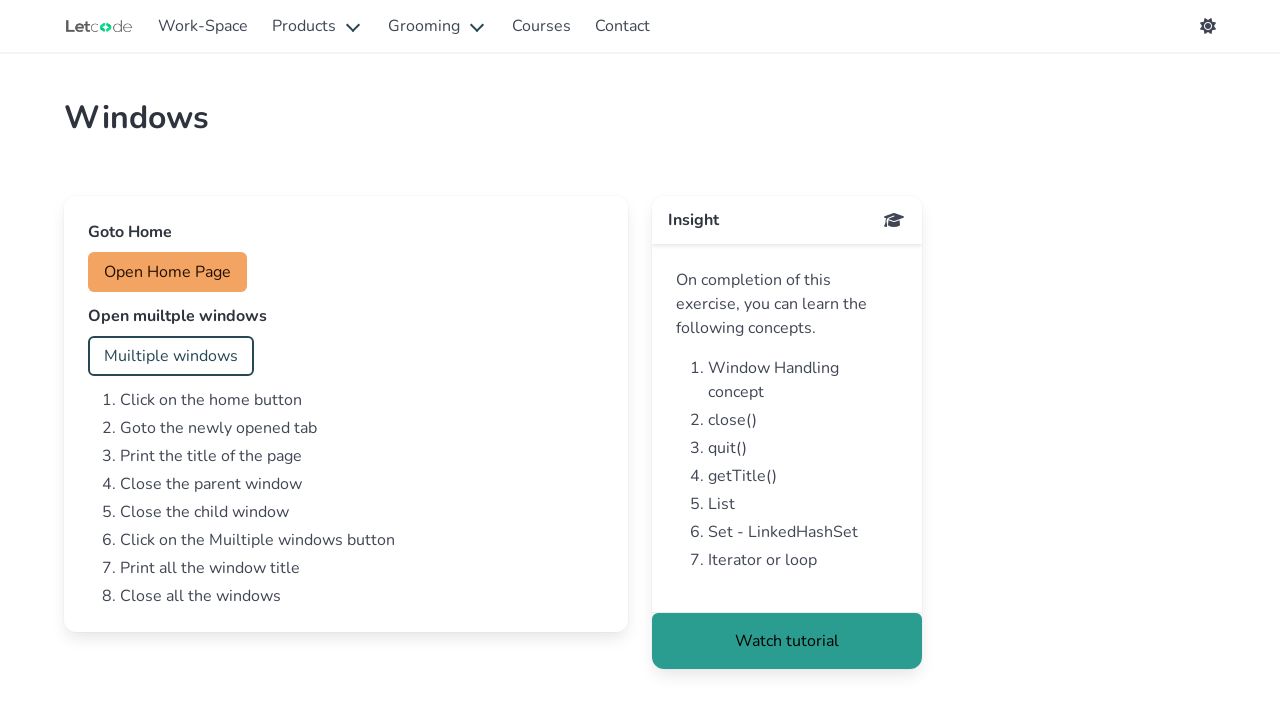

Waited for window to finish loading
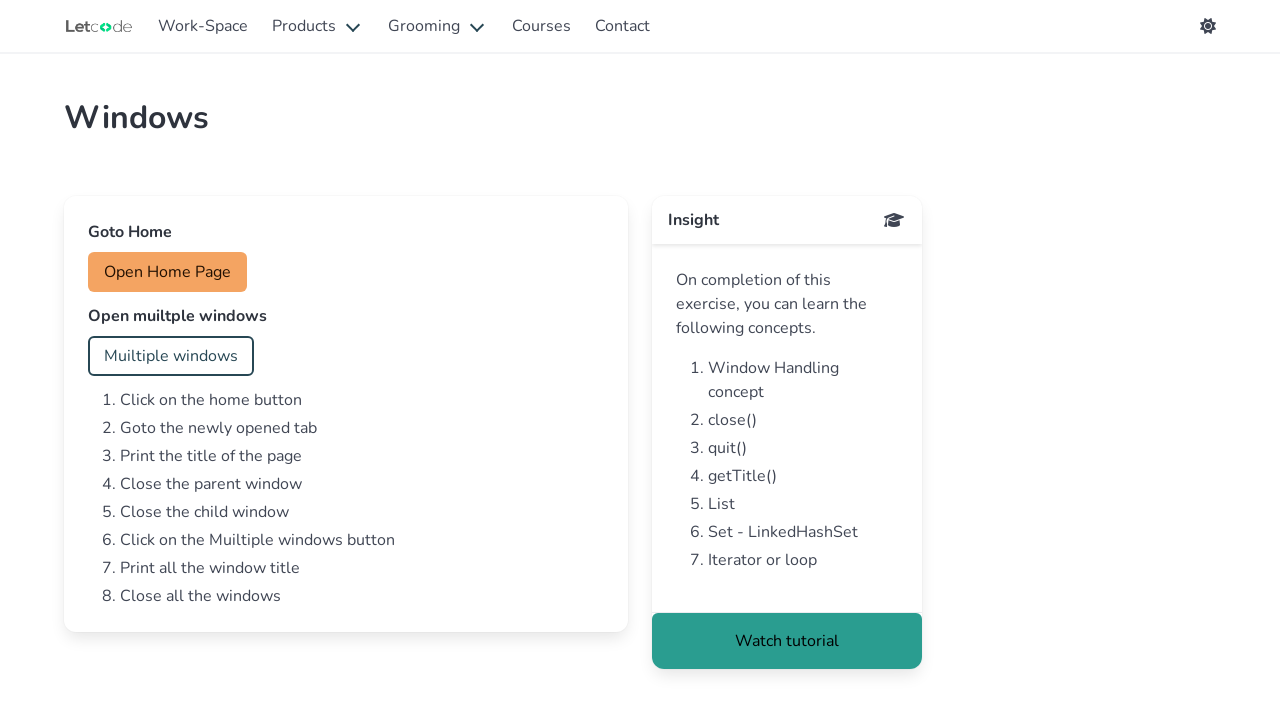

Switched to a new window/page
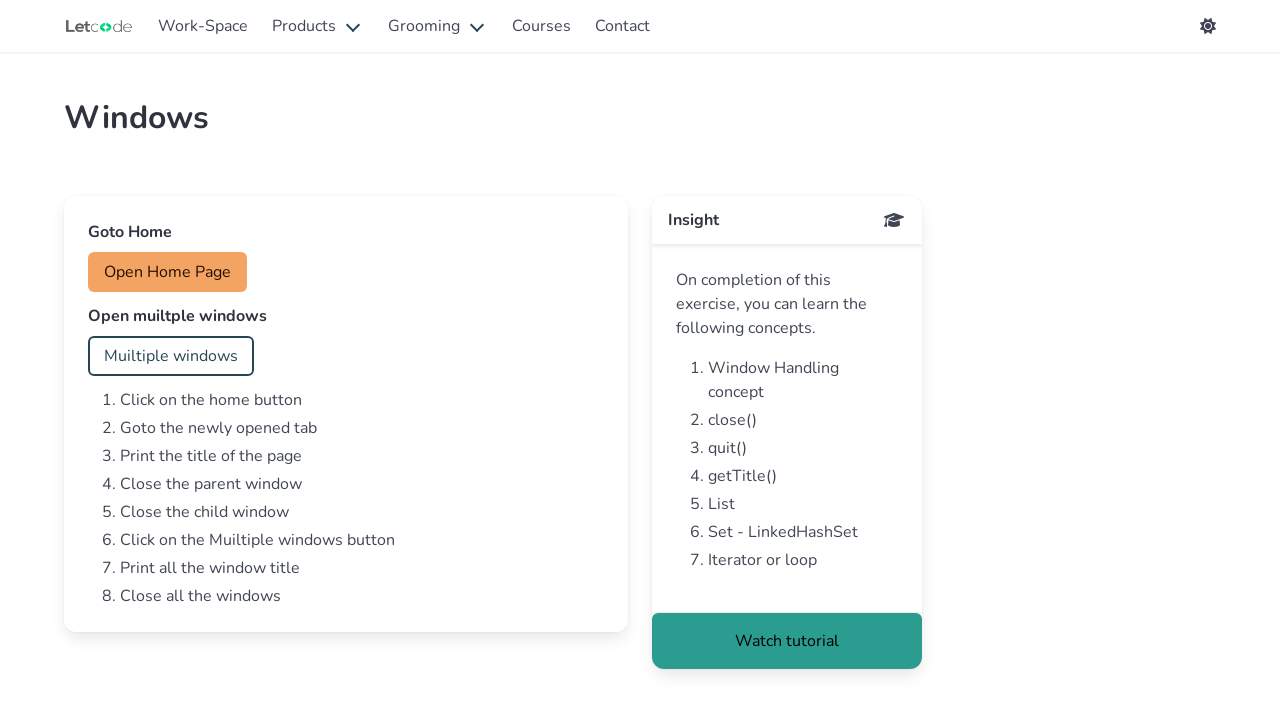

Waited for window to finish loading
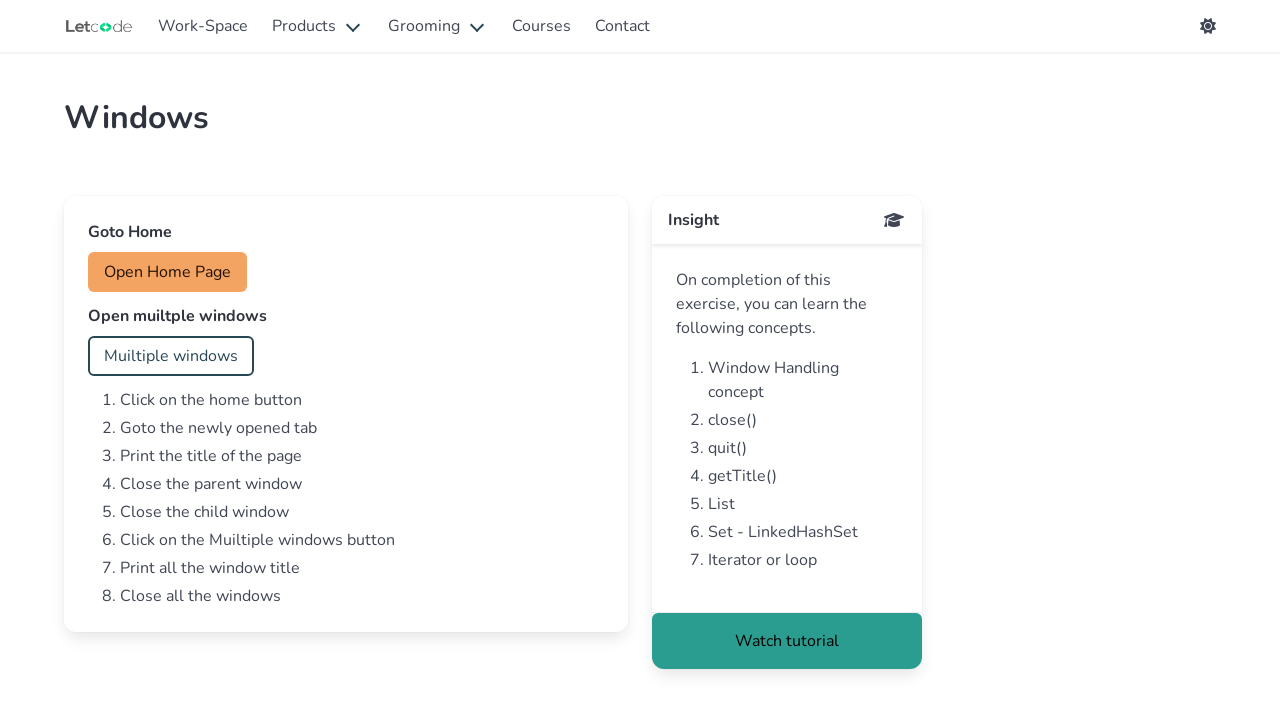

Switched to a new window/page
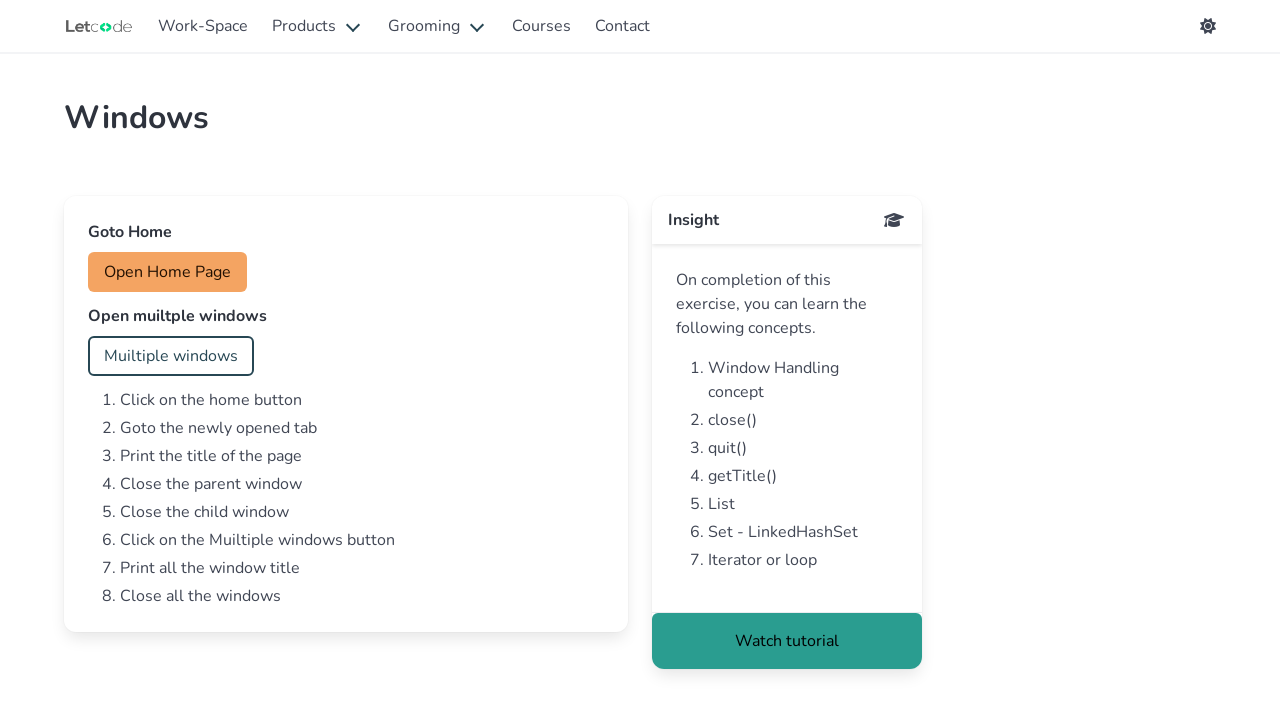

Waited for window to finish loading
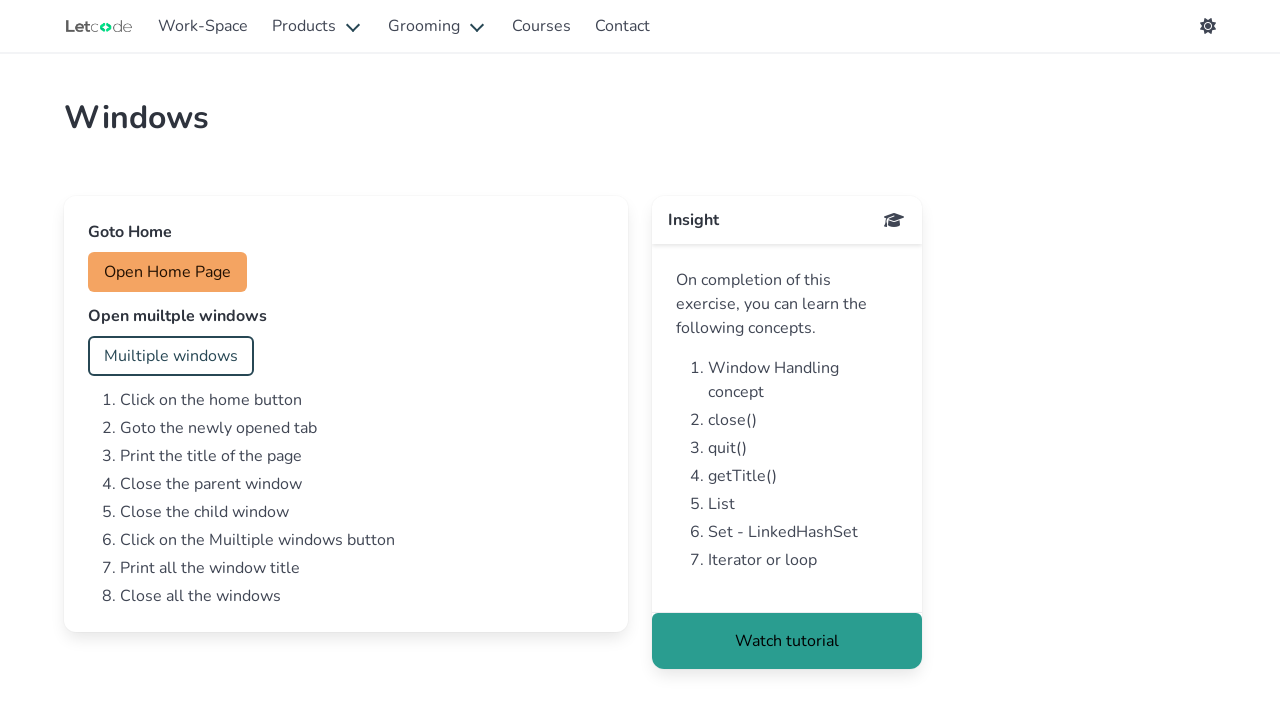

Switched to a new window/page
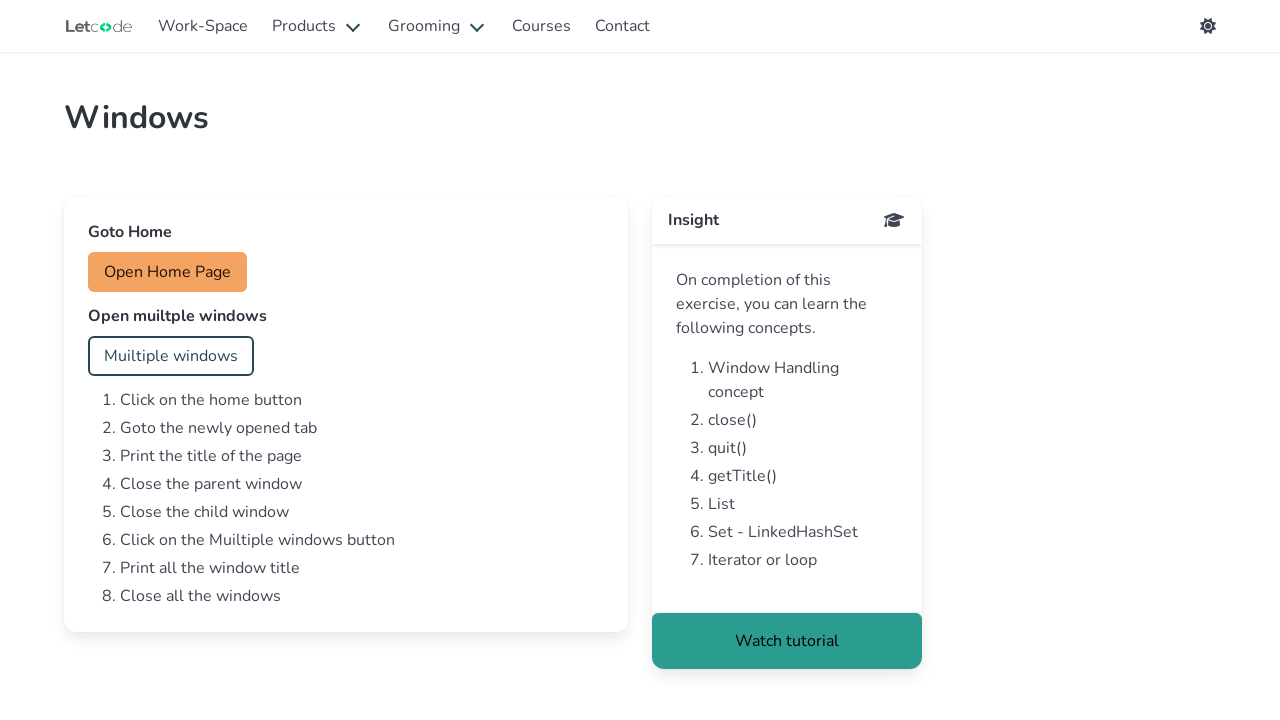

Waited for window to finish loading
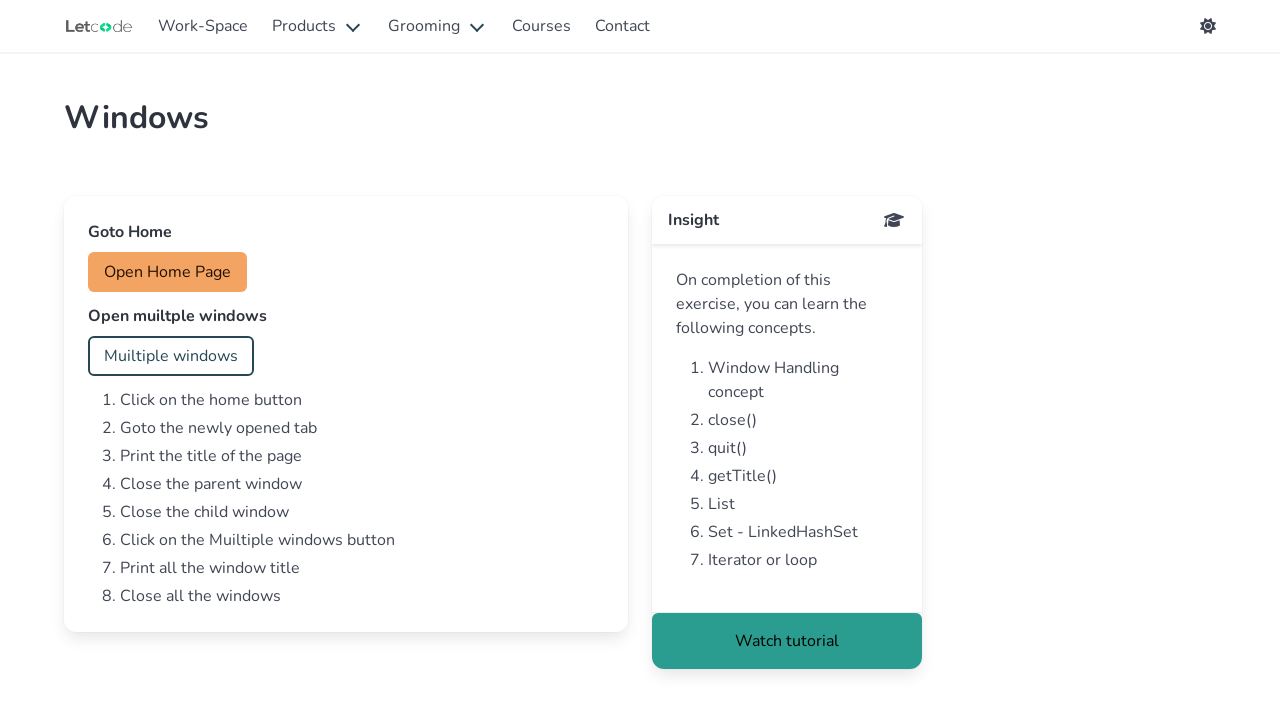

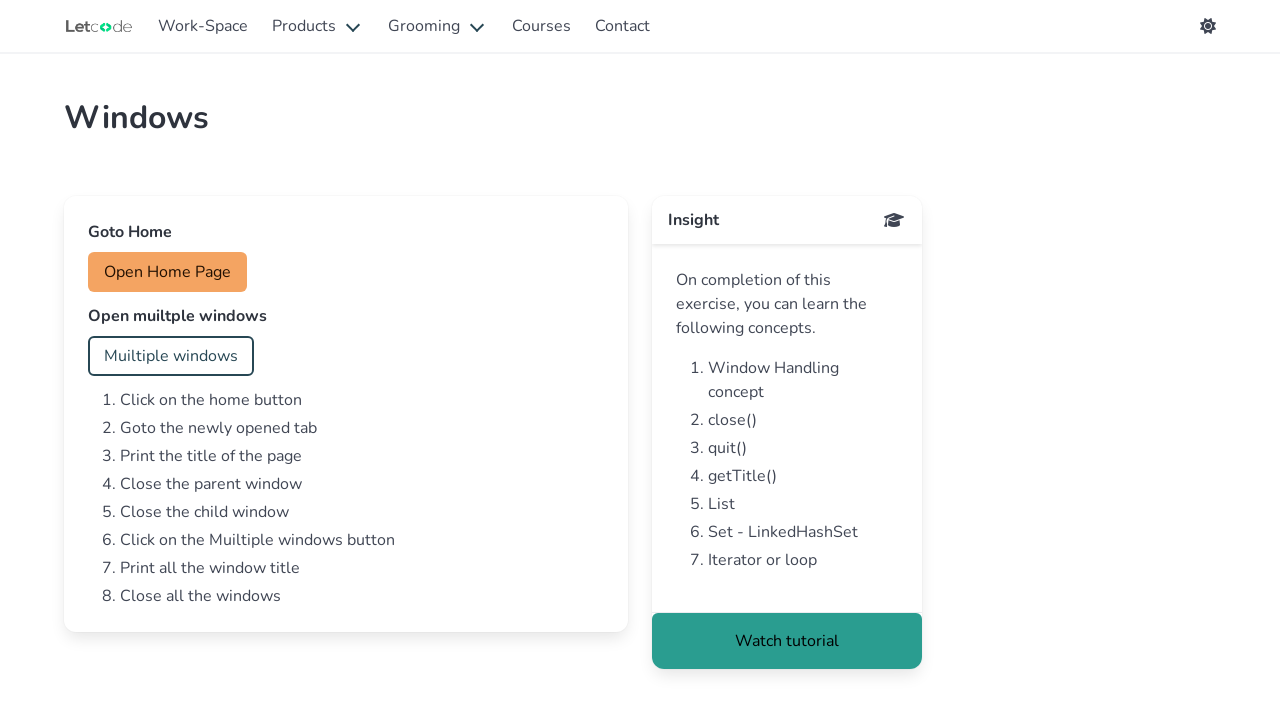